Tests dynamic loading functionality by clicking the Start button and waiting for the "Hello World!" text to become visible

Starting URL: https://automationfc.github.io/dynamic-loading/

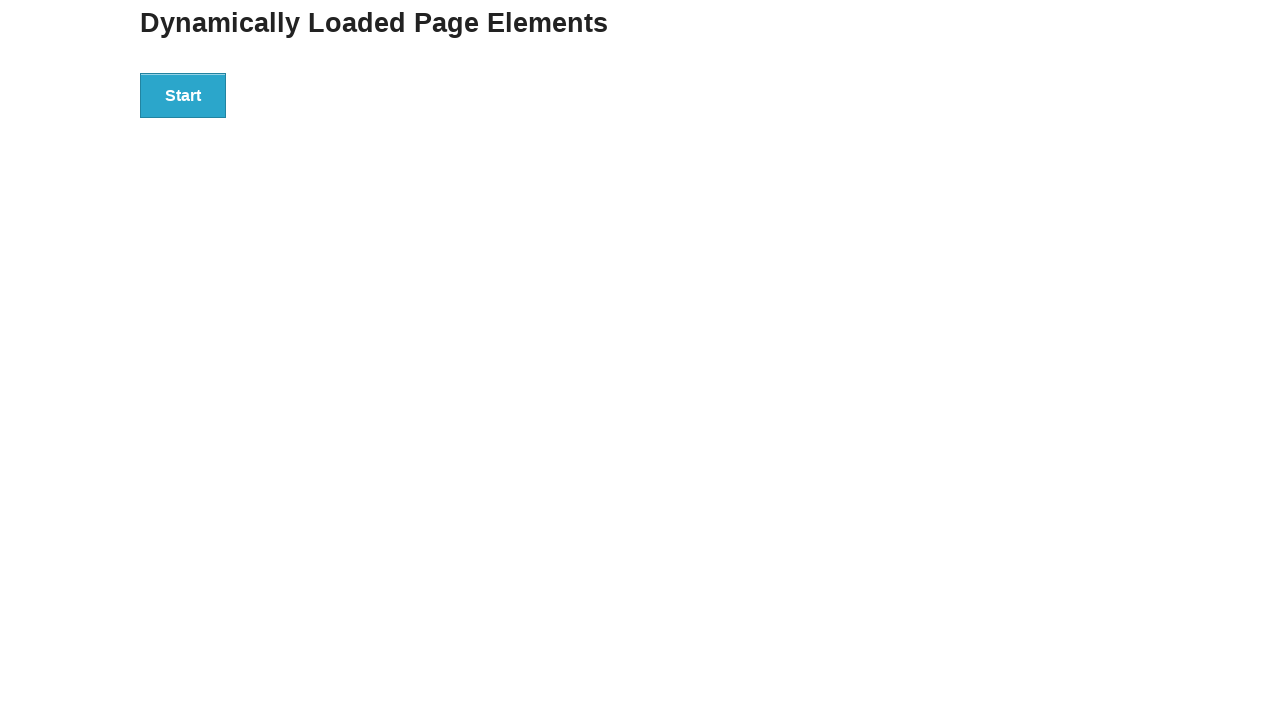

Clicked the Start button at (183, 95) on xpath=//*[text()='Start']
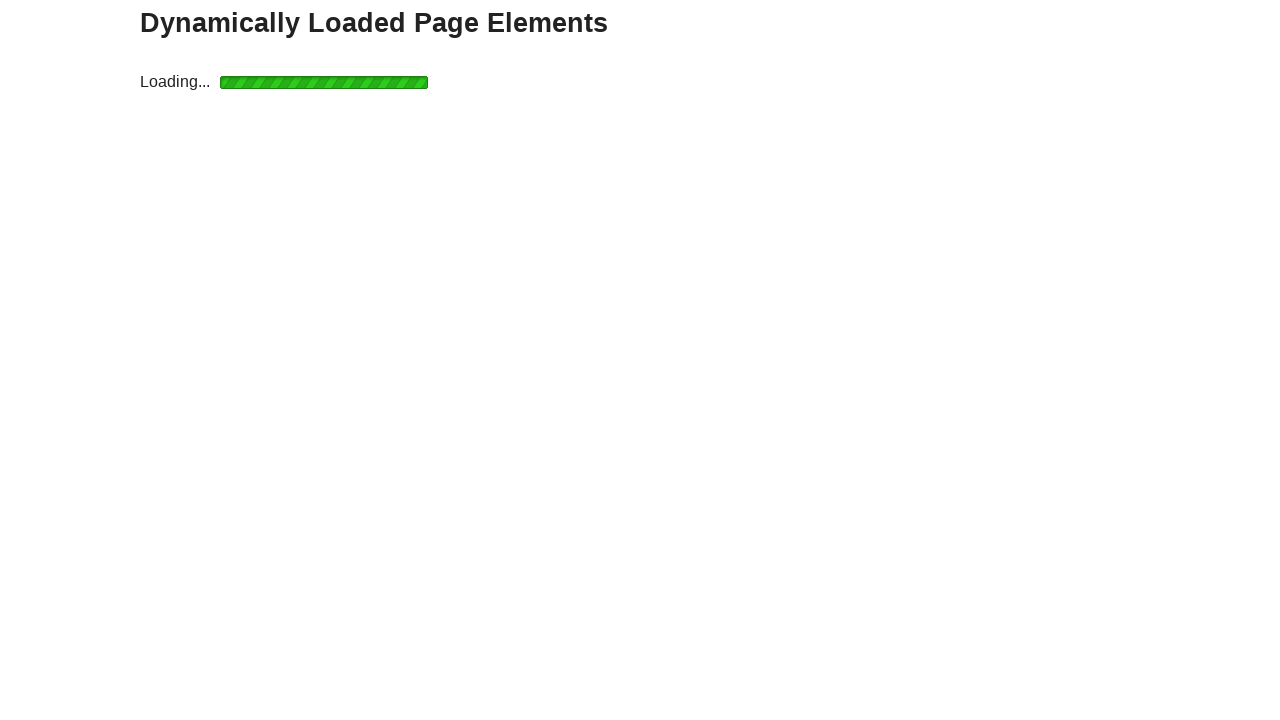

Waited for 'Hello World!' text to become visible
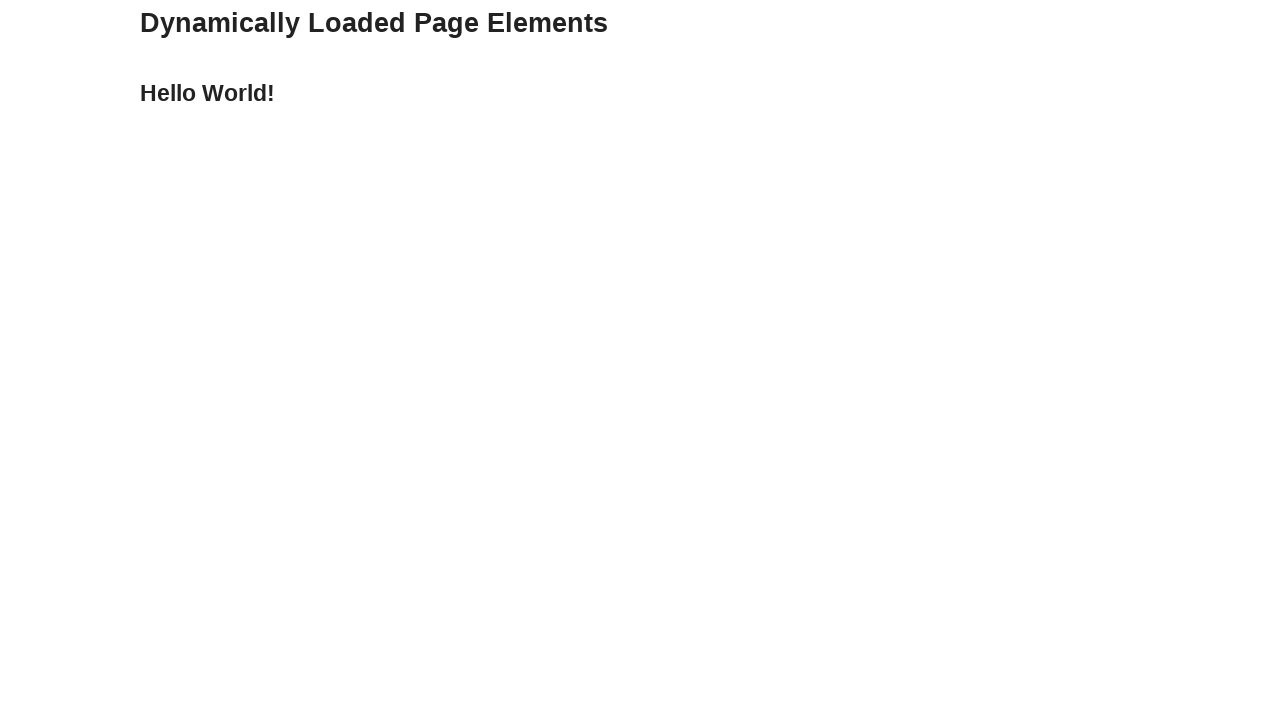

Verified 'Hello World!' element is displayed
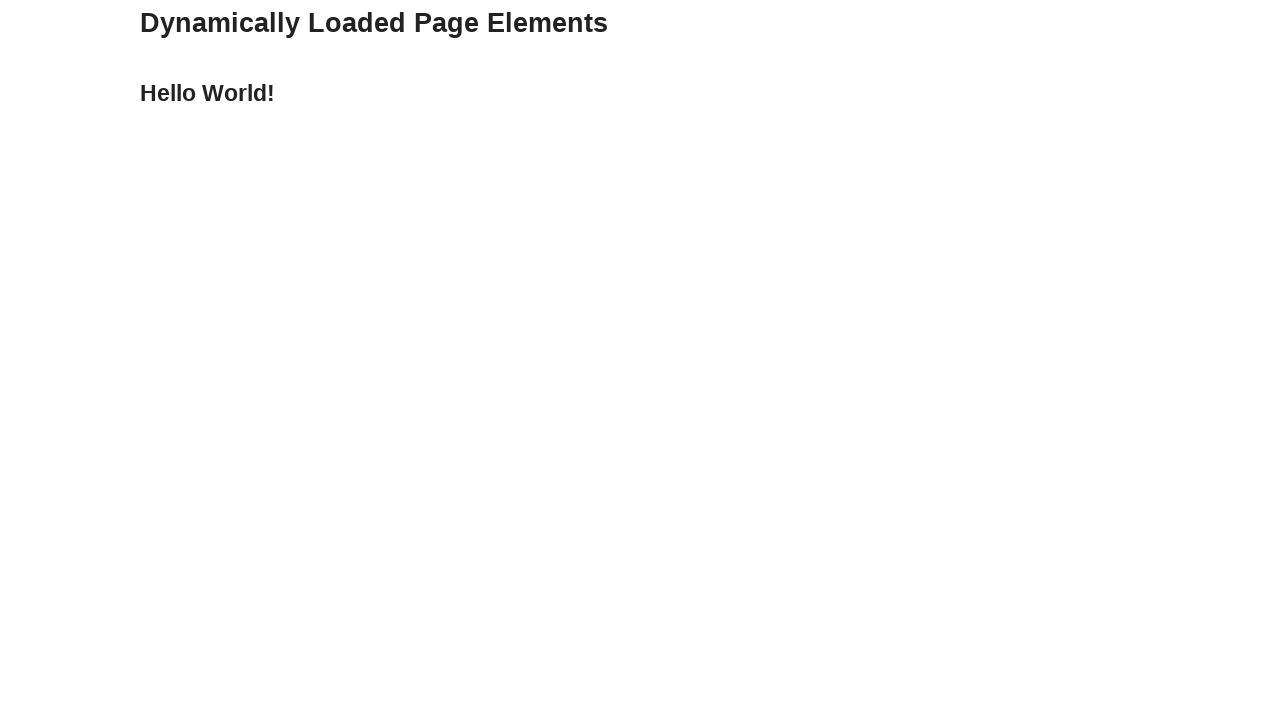

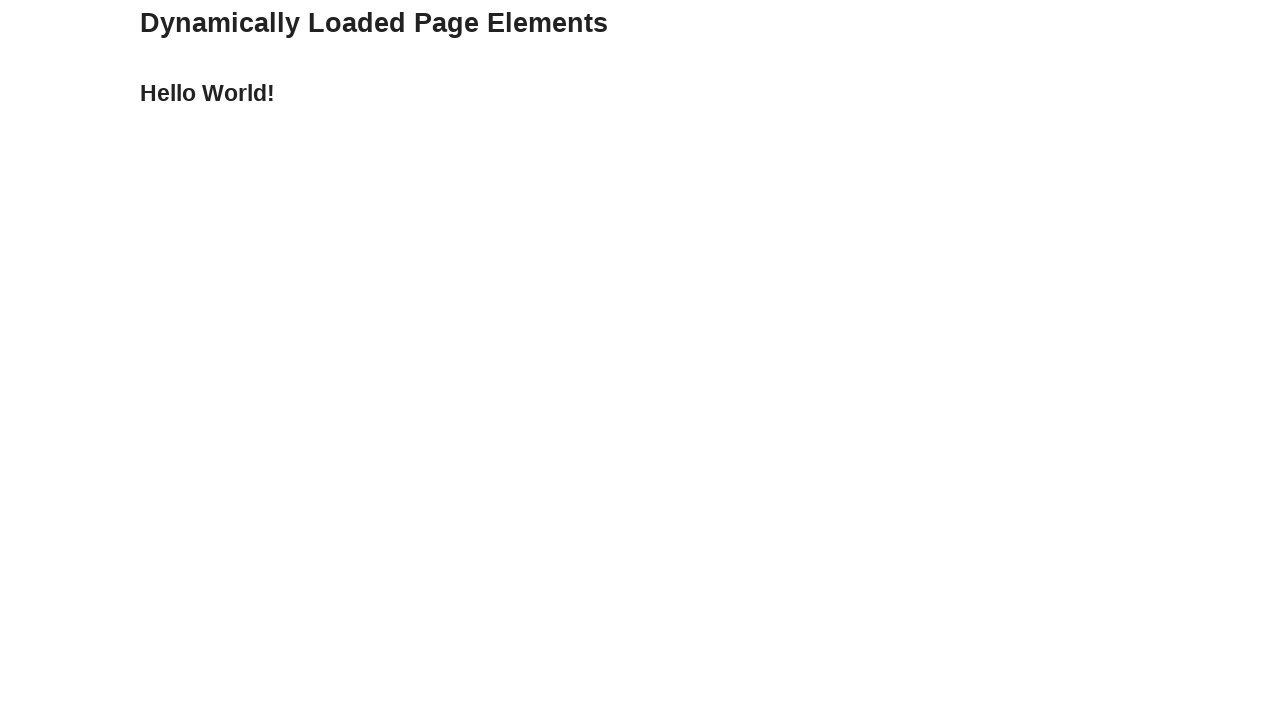